Tests autocomplete dropdown functionality by typing "ind" and selecting "India", then tests checkbox interaction and passenger count selection by adding adults, children, and infants.

Starting URL: https://rahulshettyacademy.com/dropdownsPractise/

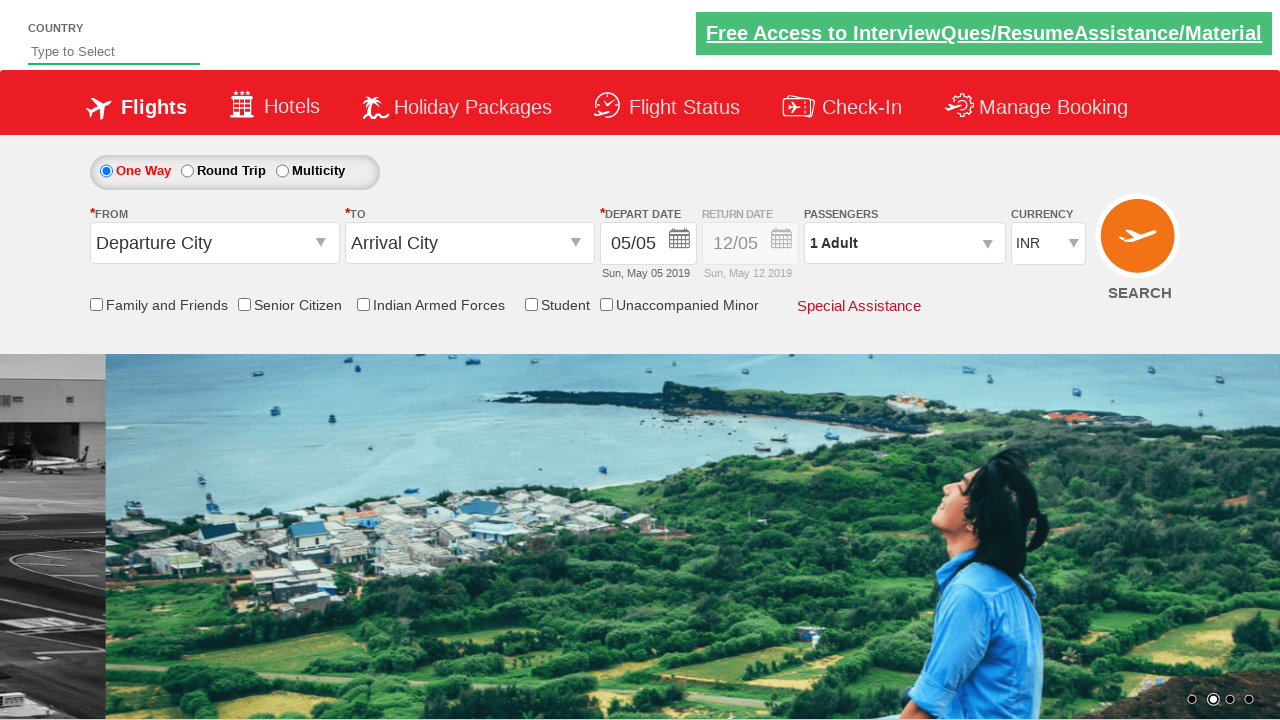

Filled autocomplete field with 'ind' on #autosuggest
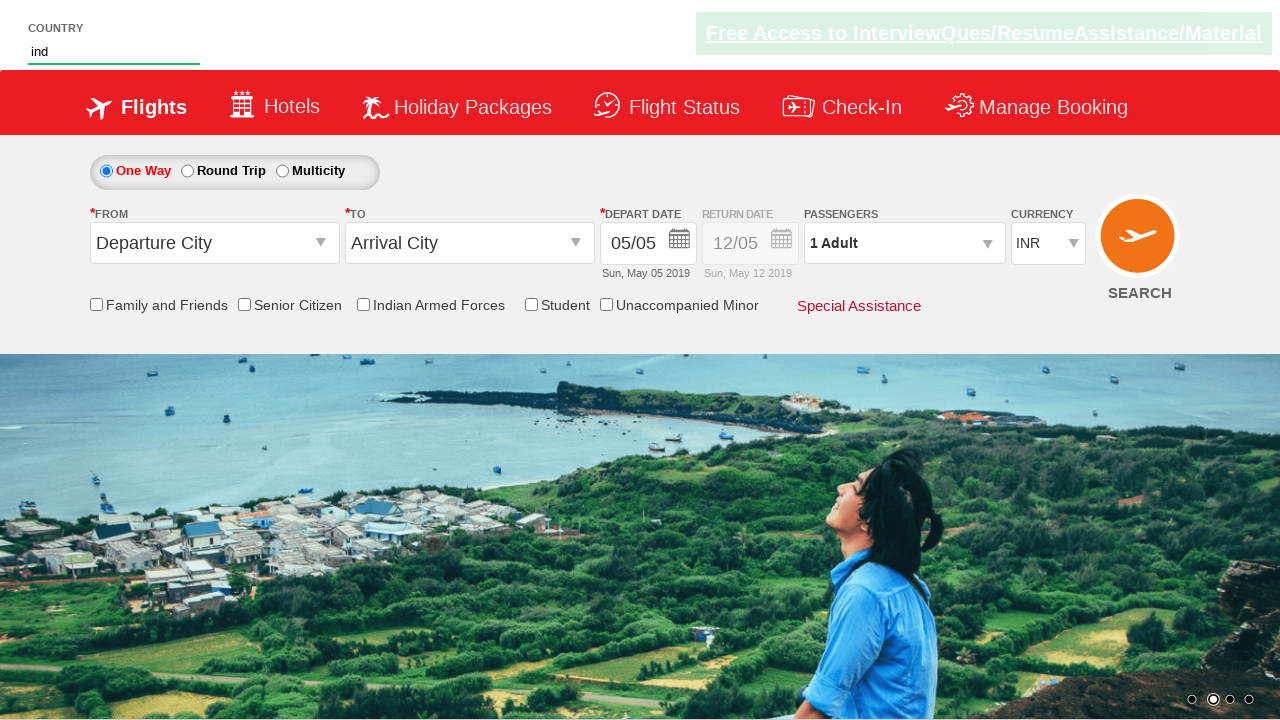

Waited for autocomplete suggestions to appear
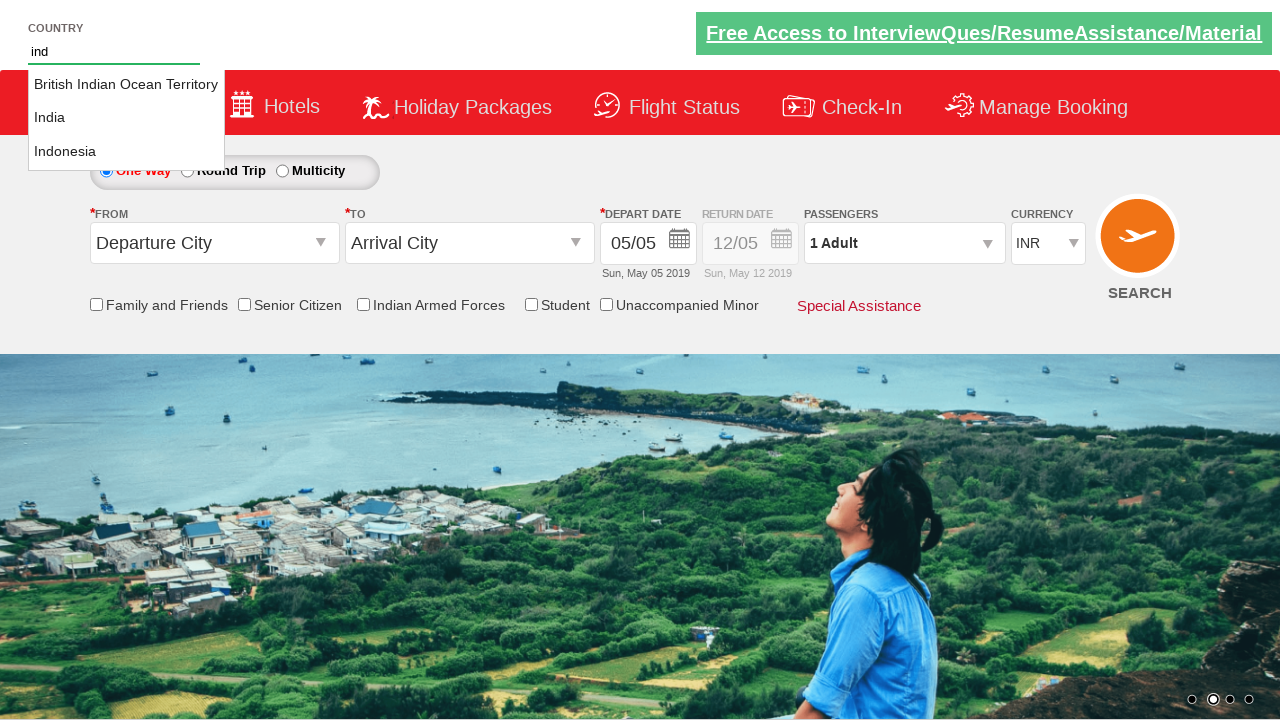

Selected 'India' from autocomplete dropdown at (126, 118) on li.ui-menu-item a >> nth=1
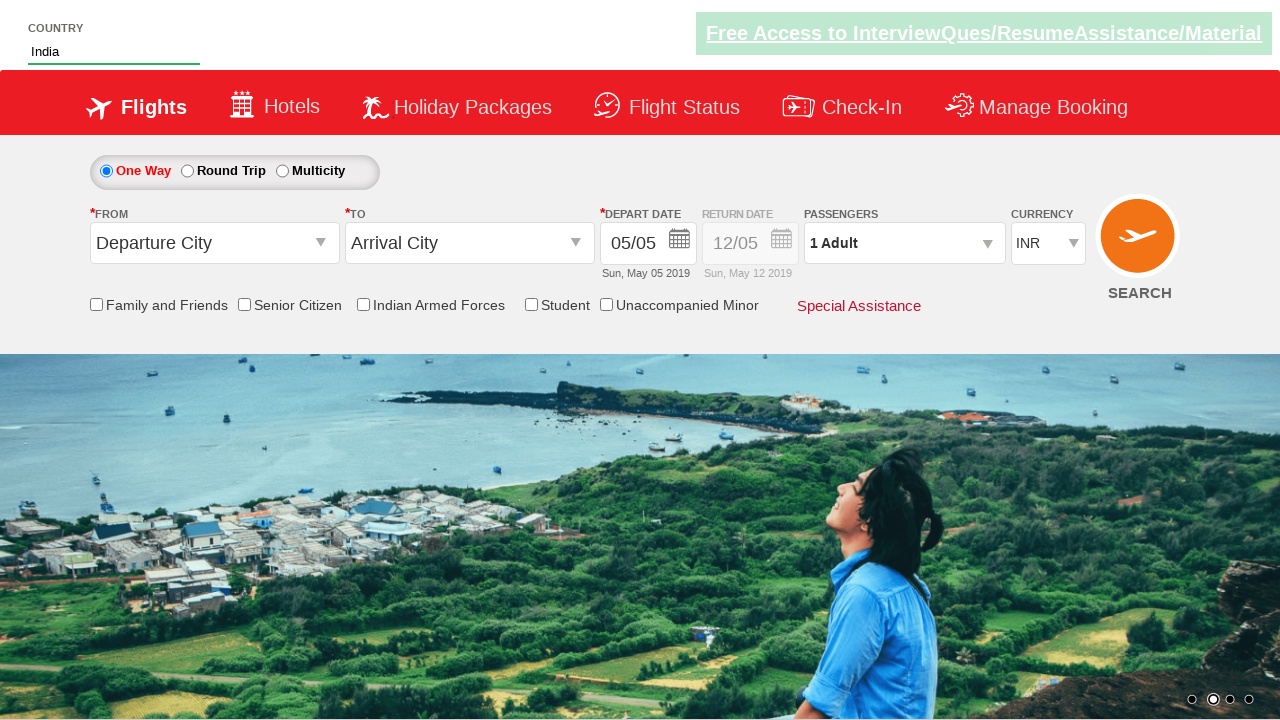

Clicked friends and family checkbox at (96, 304) on #ctl00_mainContent_chk_friendsandfamily
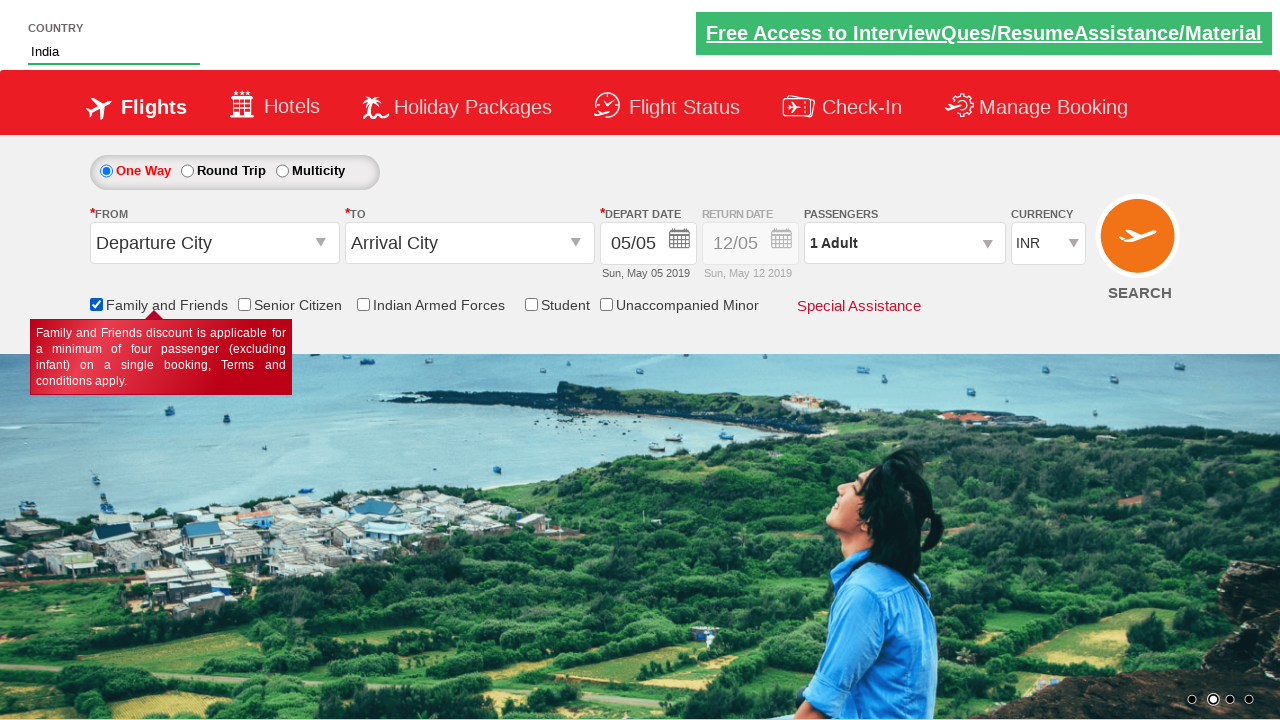

Opened passengers dropdown at (904, 243) on #divpaxinfo
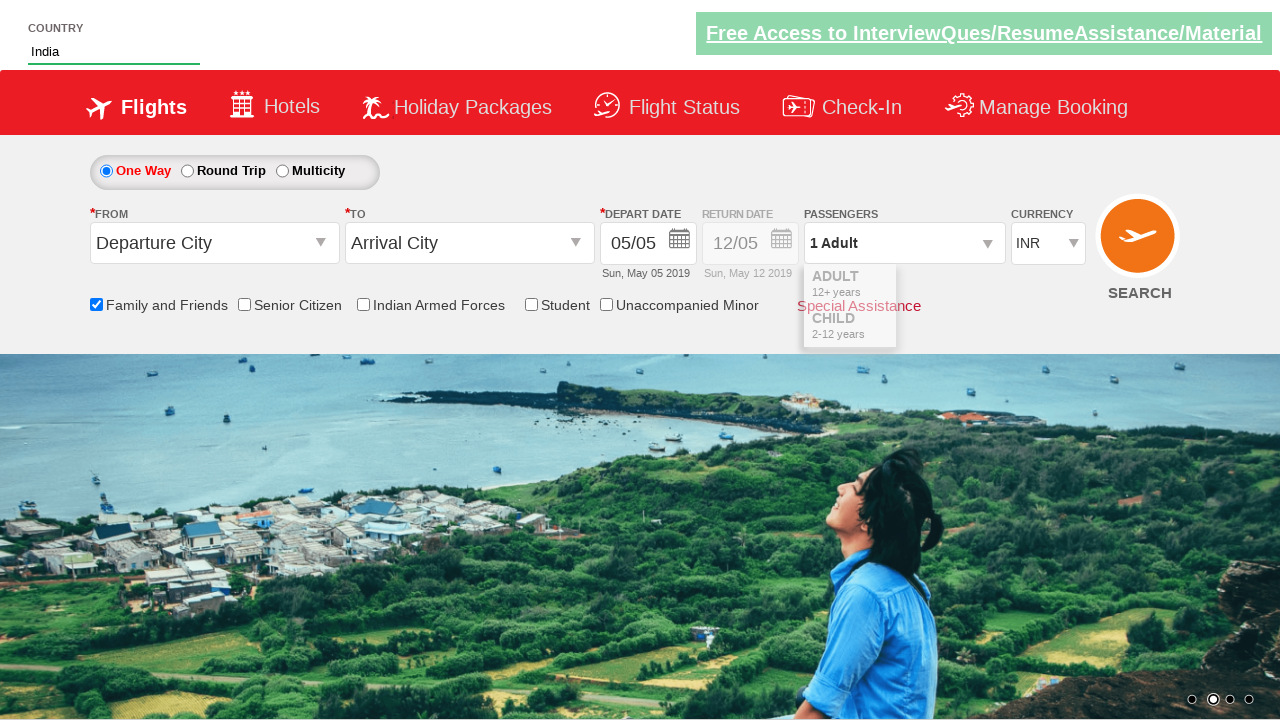

Added 1 adult passenger (total: 2) at (982, 288) on #hrefIncAdt
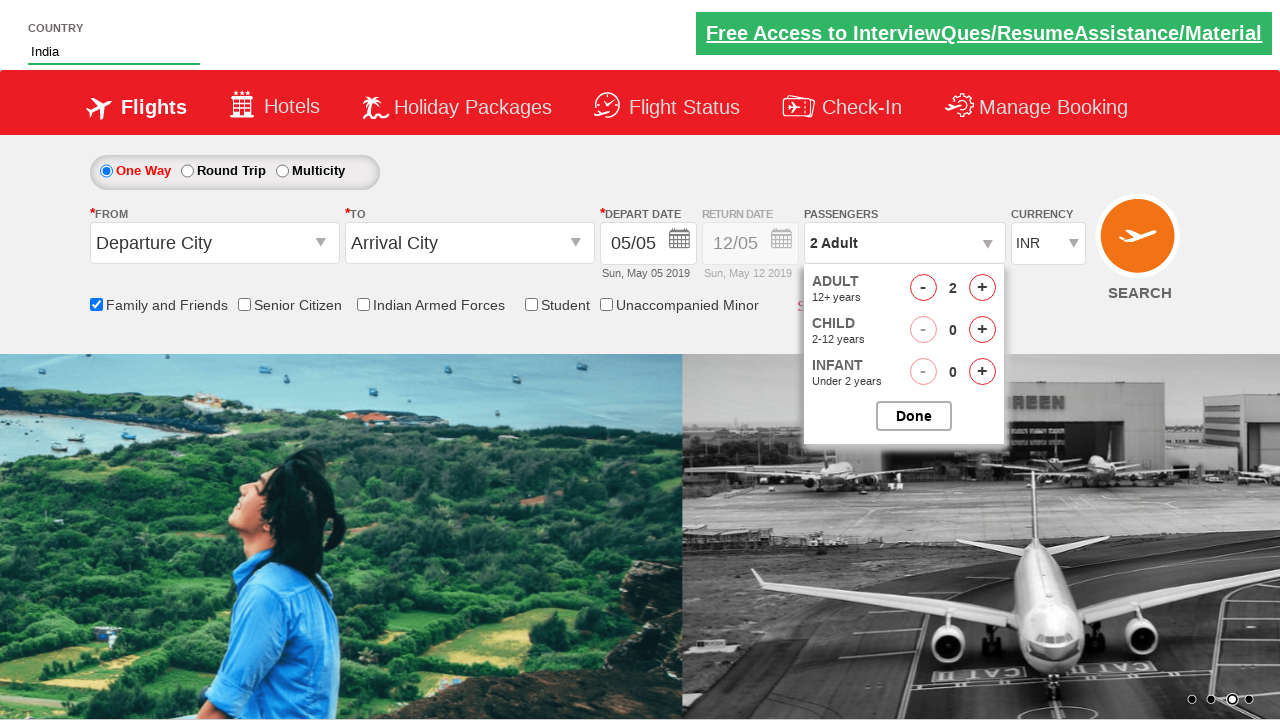

Added 1st child passenger at (982, 330) on #hrefIncChd
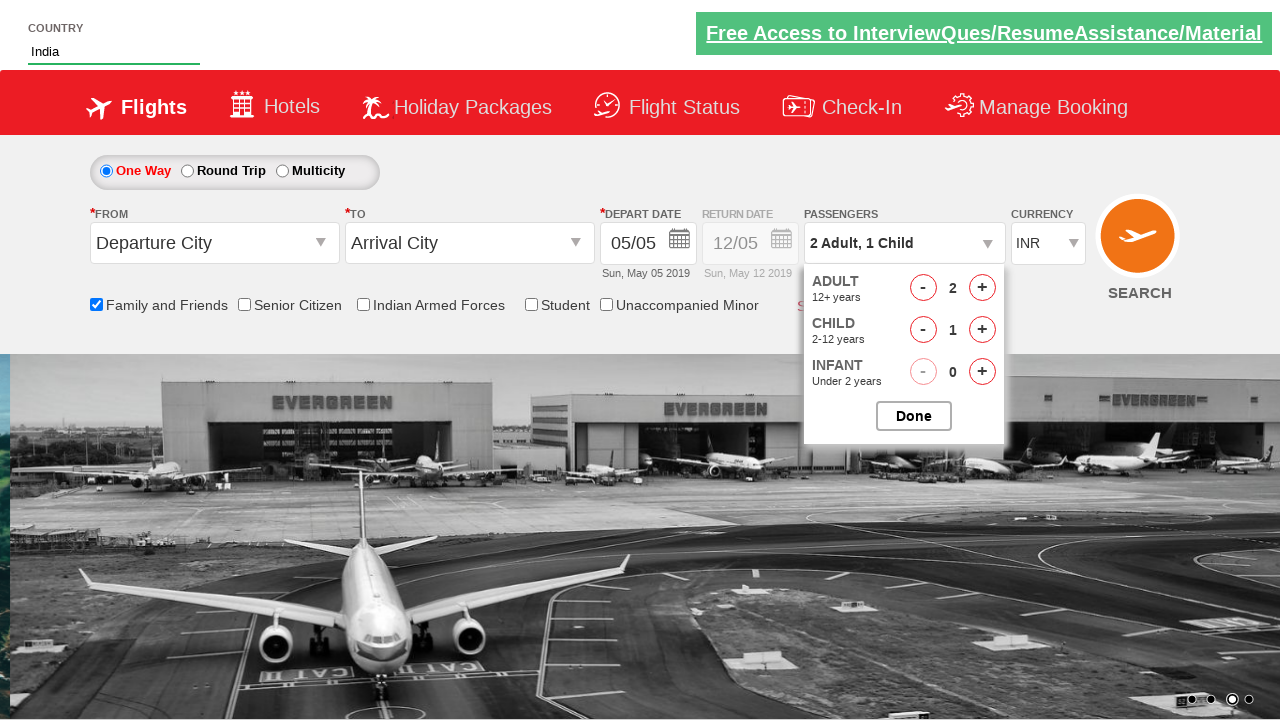

Added 2nd child passenger at (982, 330) on #hrefIncChd
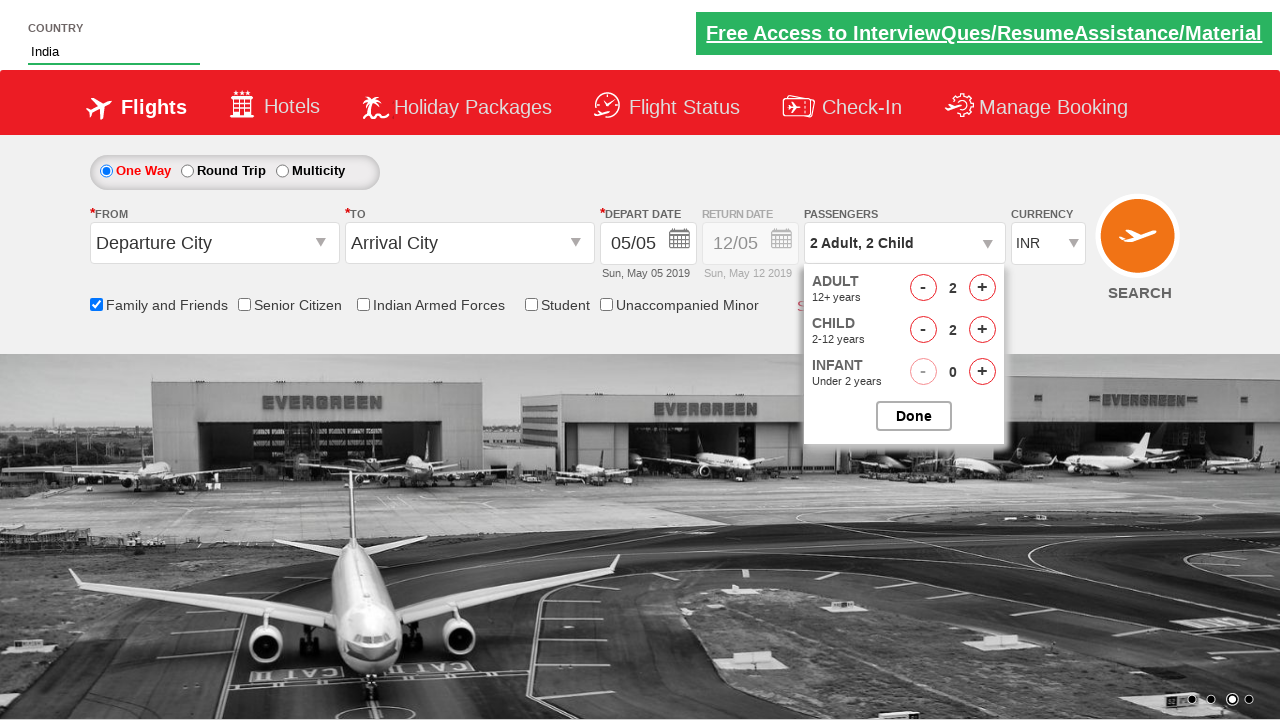

Added 3rd child passenger (total: 3) at (982, 330) on #hrefIncChd
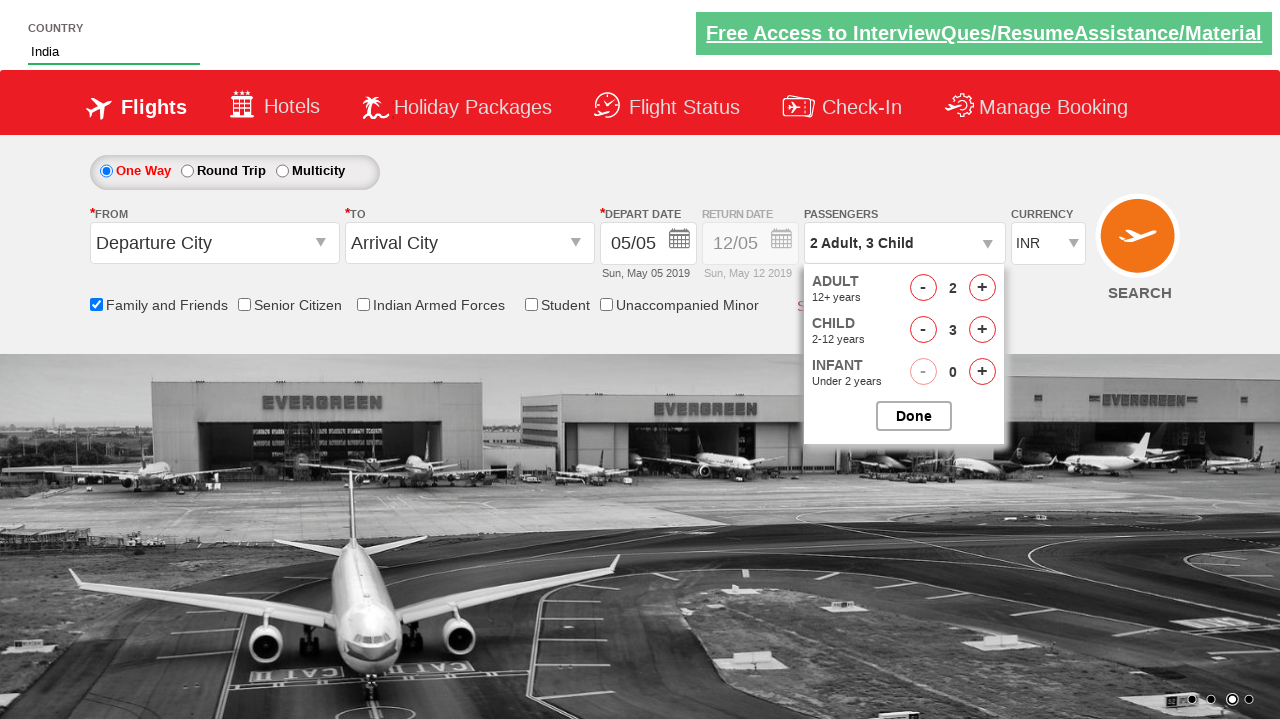

Added 1st infant passenger at (982, 372) on #hrefIncInf
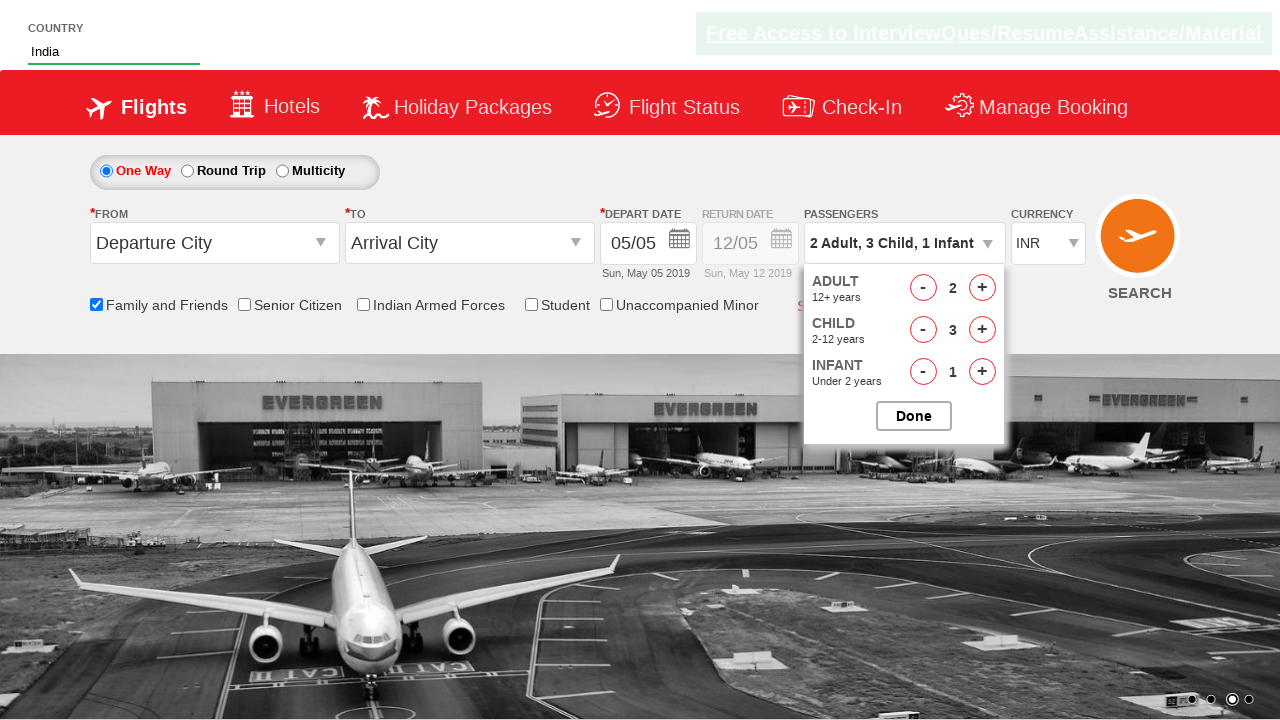

Added 2nd infant passenger at (982, 372) on #hrefIncInf
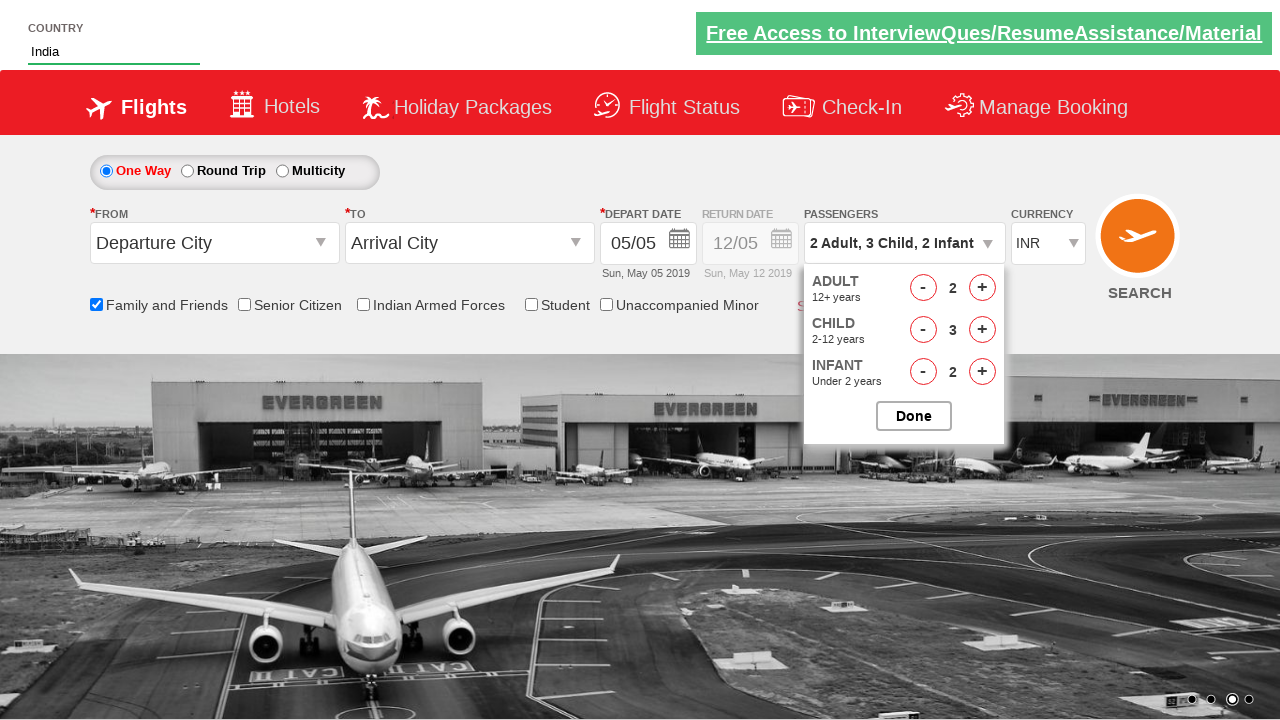

Added 3rd infant passenger (total: 3) at (982, 372) on #hrefIncInf
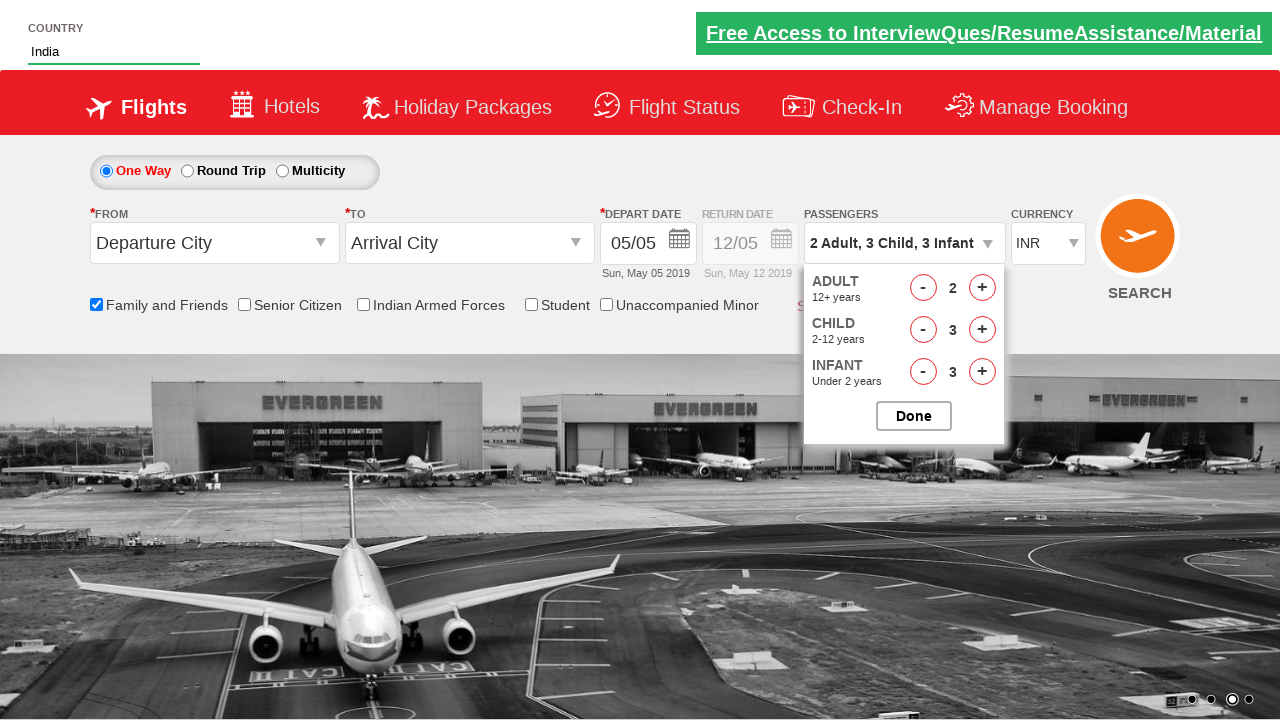

Closed passenger selection dropdown at (914, 416) on #btnclosepaxoption
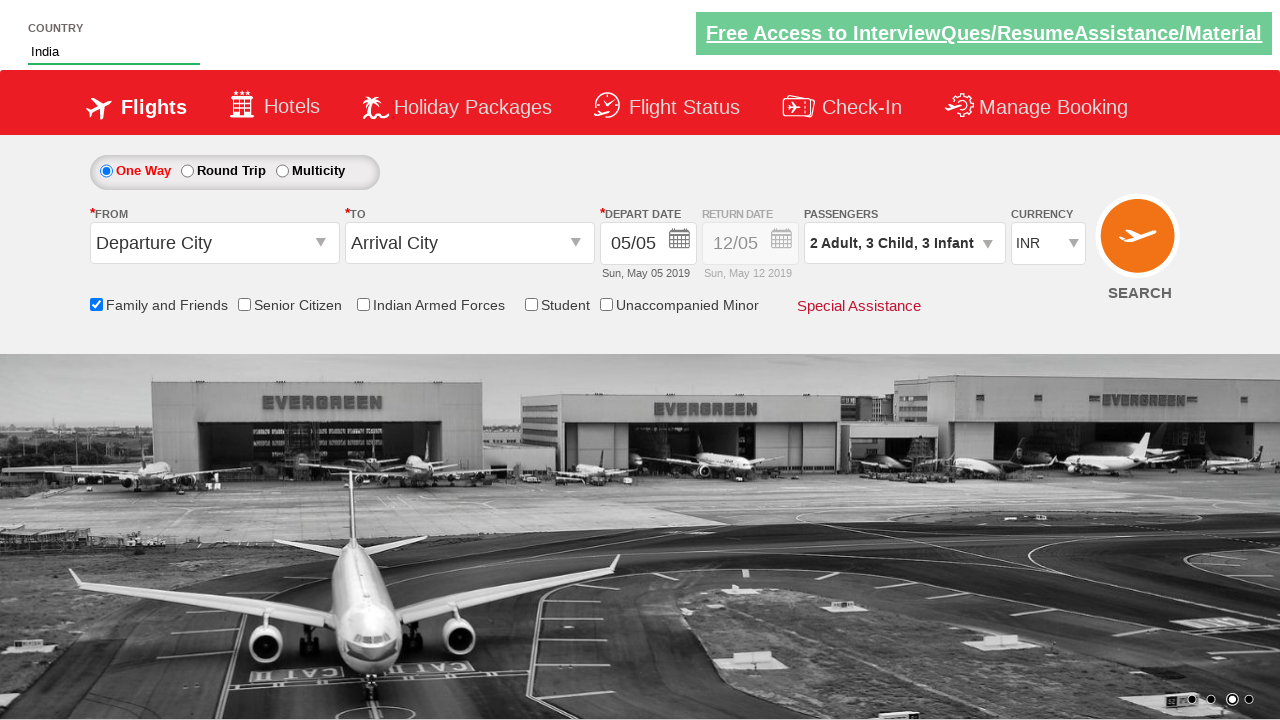

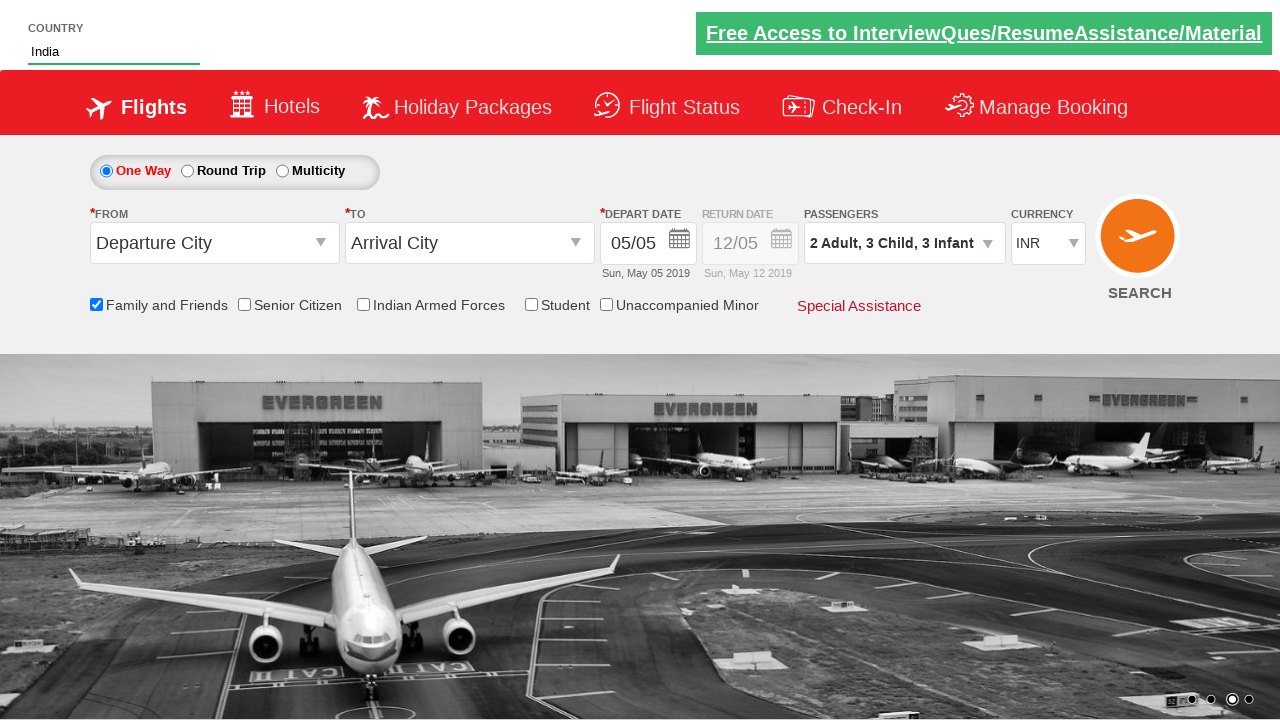